Tests nested iframe navigation by clicking through to nested frames page and reading content from a deeply nested frame

Starting URL: http://the-internet.herokuapp.com/

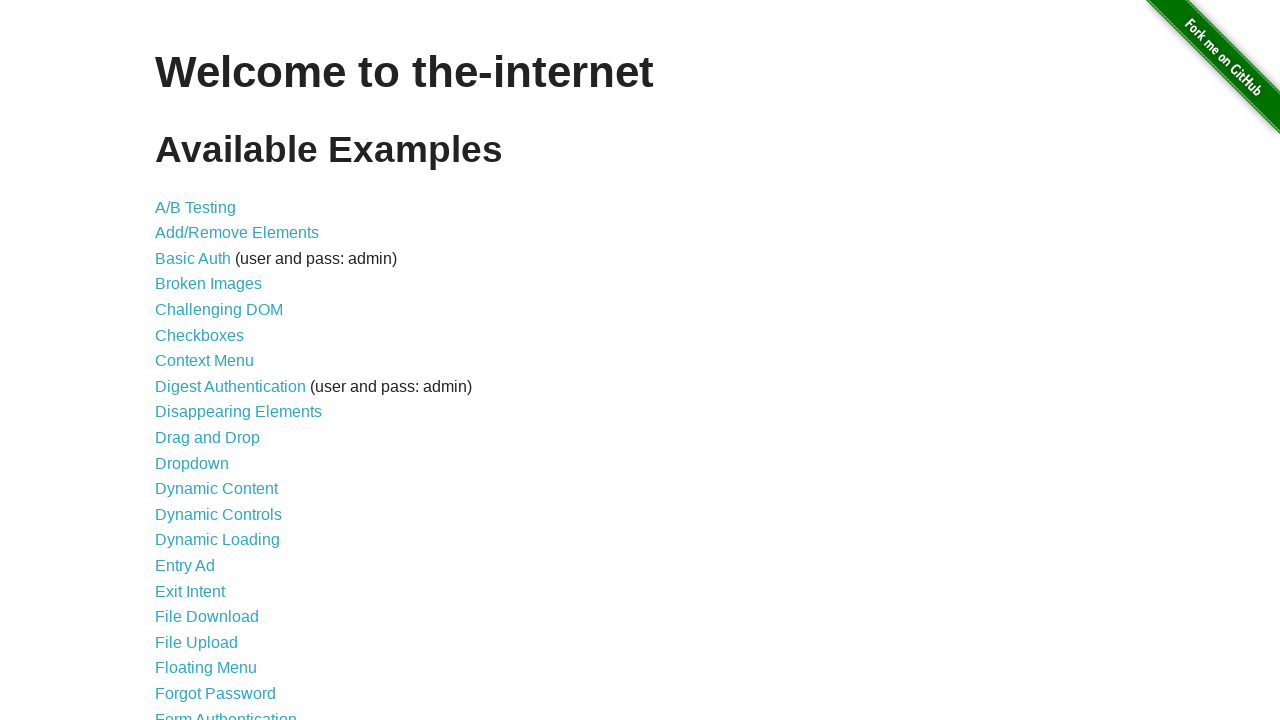

Waited for nested frames link to be available
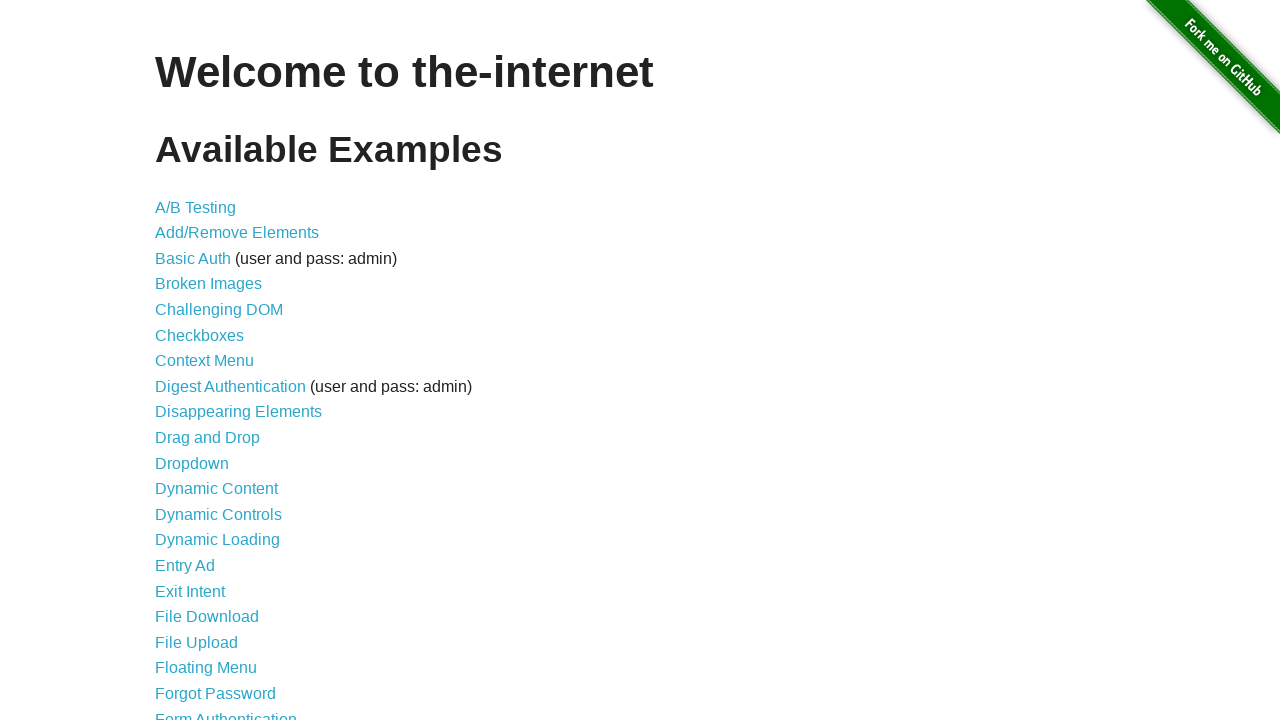

Clicked the nested frames link at (210, 395) on xpath=//a[@href='/nested_frames']
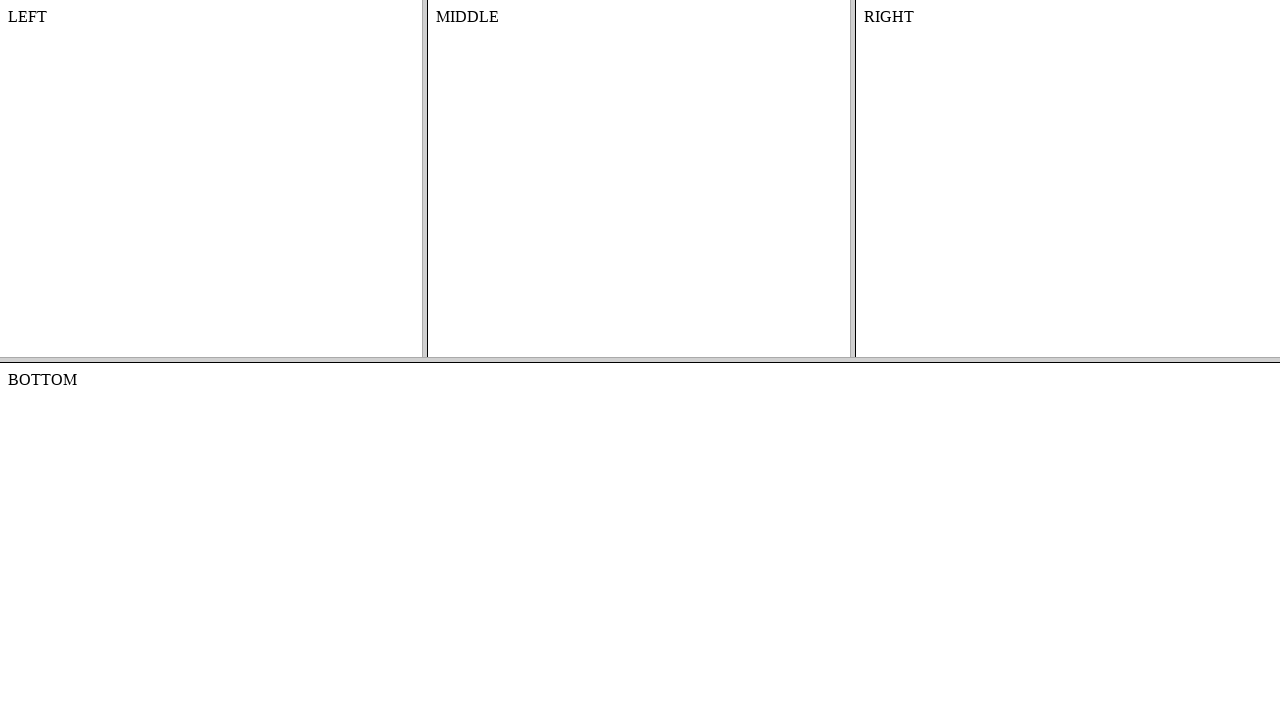

Located the top frame
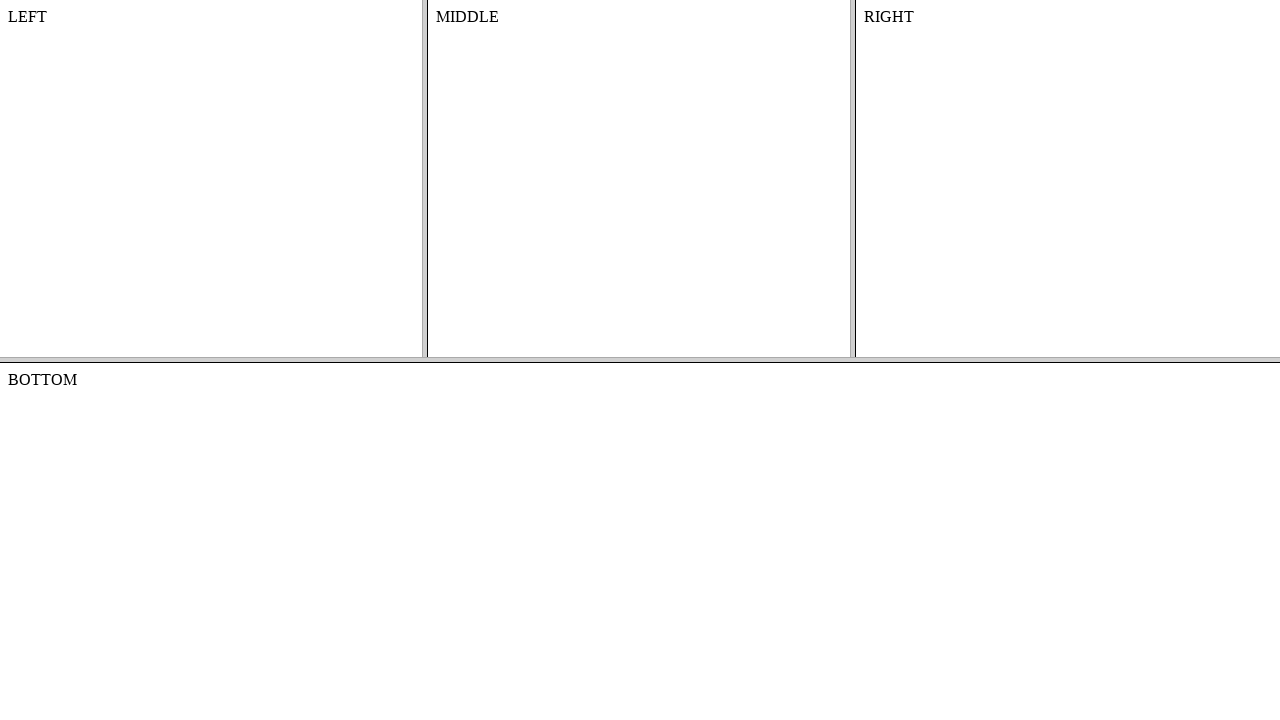

Located the middle frame within the top frame
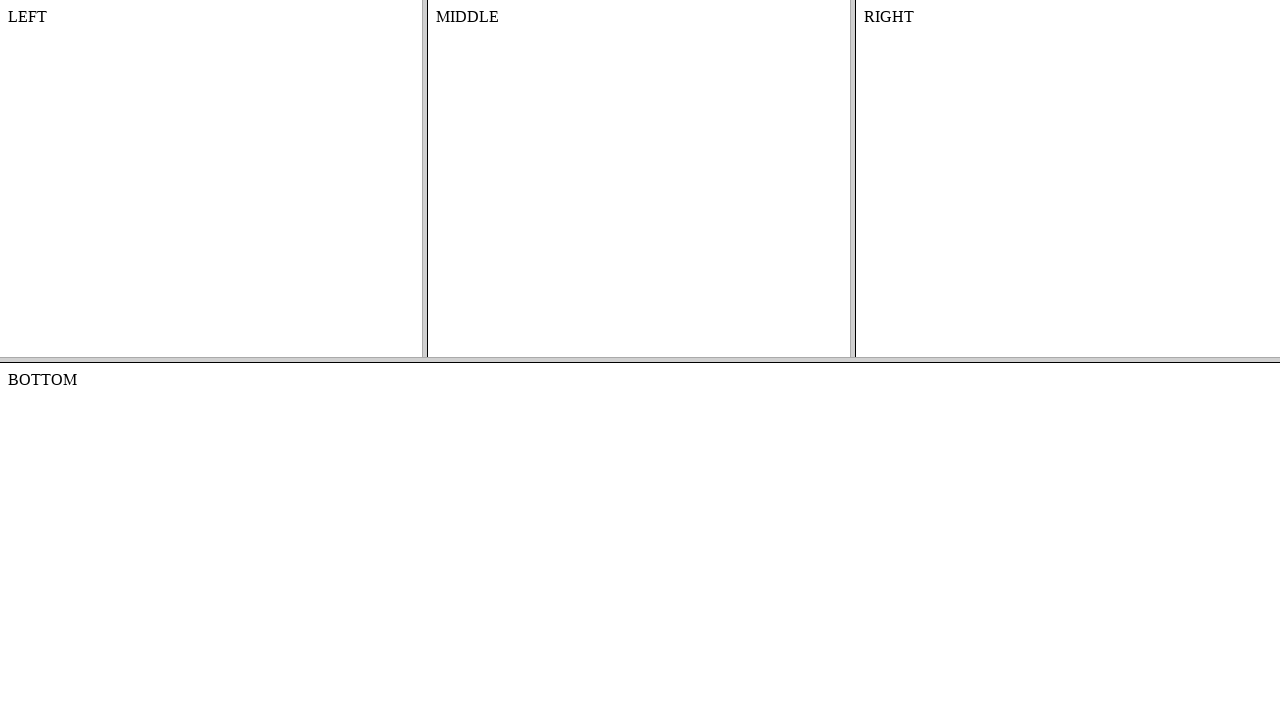

Content element in deeply nested frame is now available
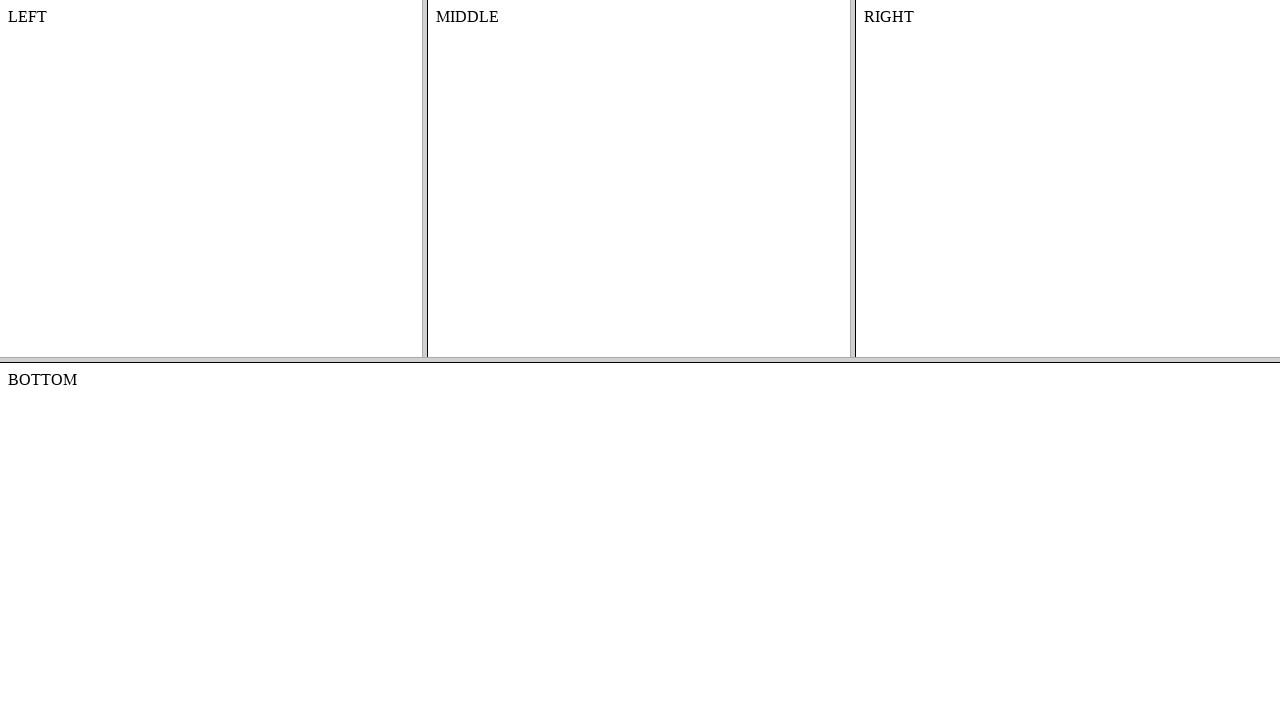

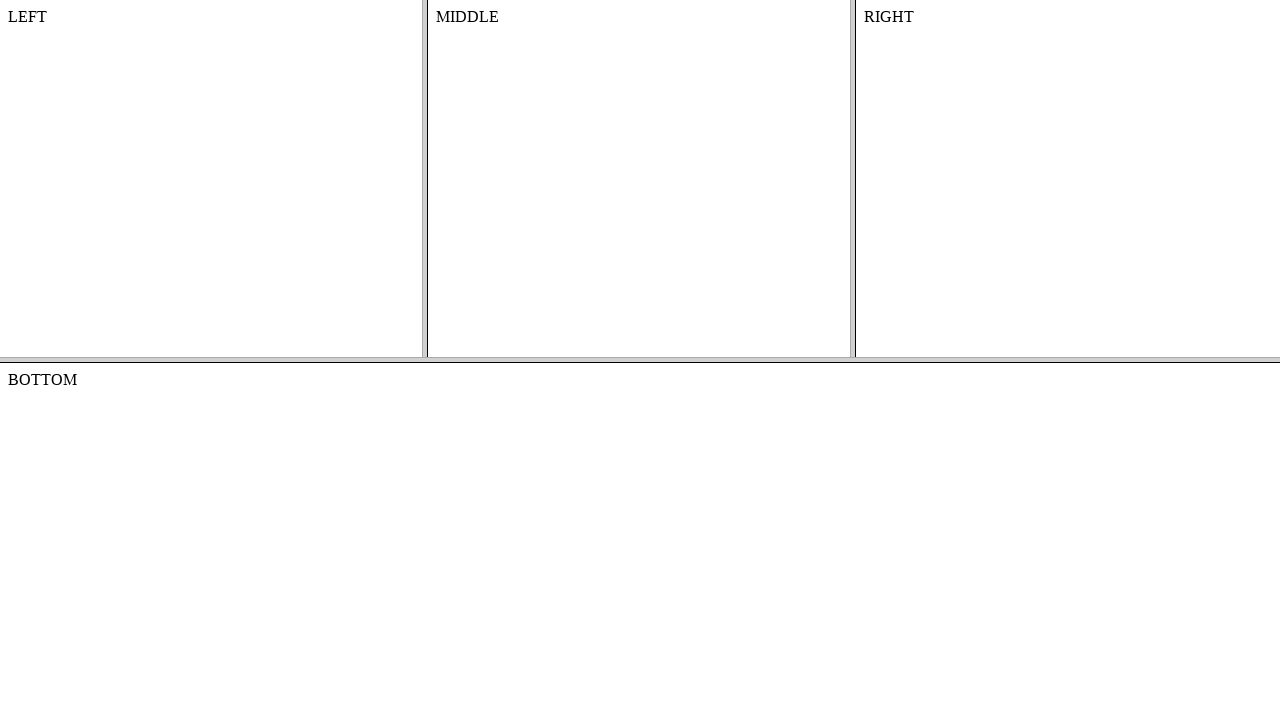